Tests autocomplete functionality by typing partial text and selecting an option using keyboard navigation

Starting URL: https://rahulshettyacademy.com/AutomationPractice/

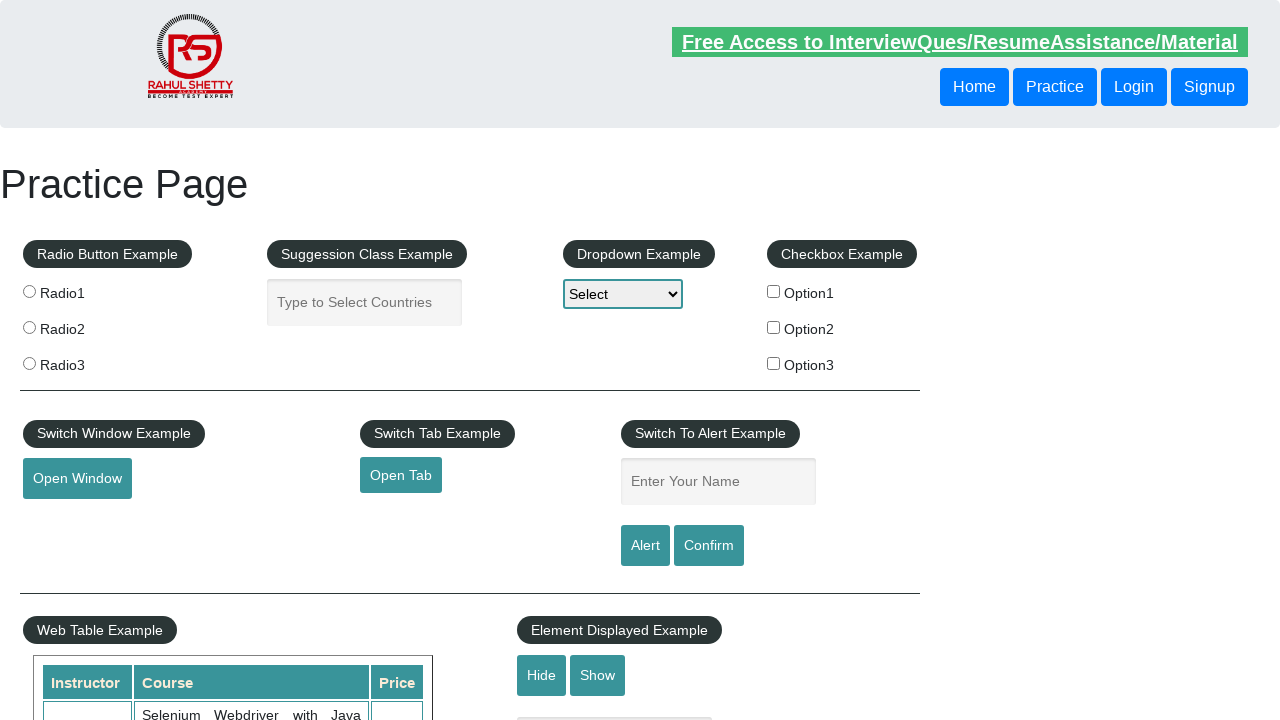

Typed 'ind' in autocomplete field on #autocomplete
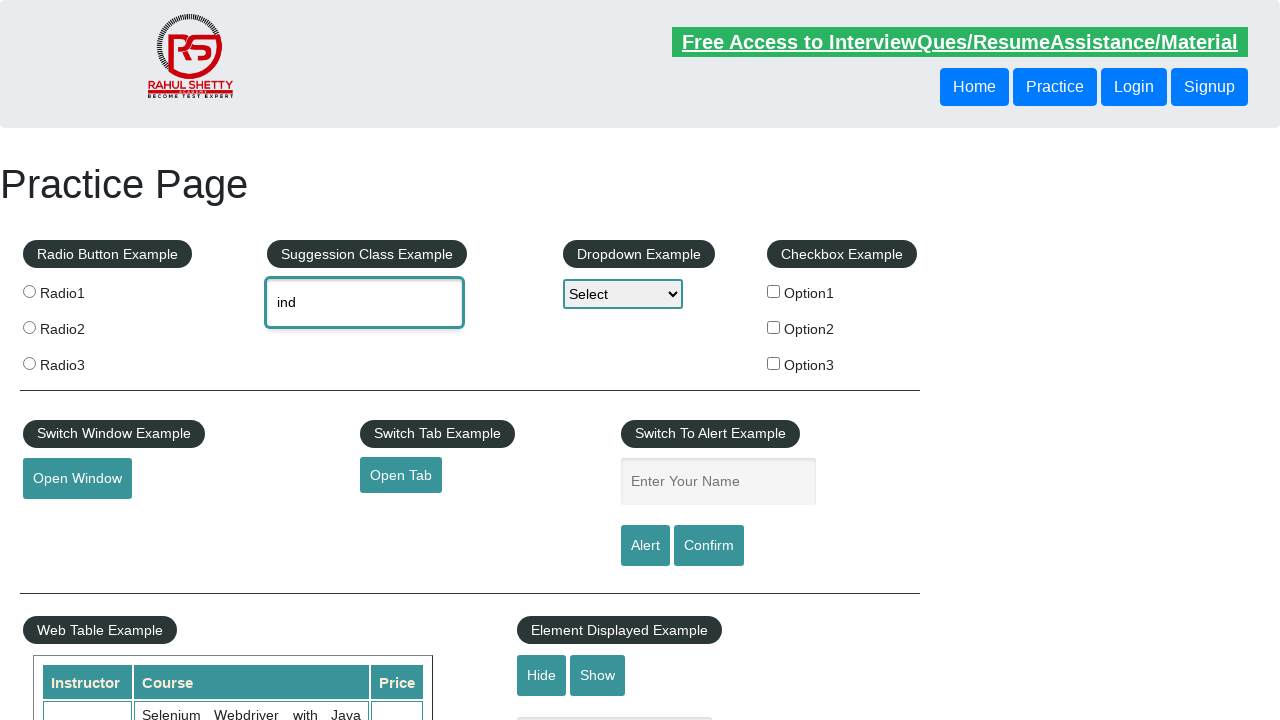

Waited for autocomplete suggestions to appear
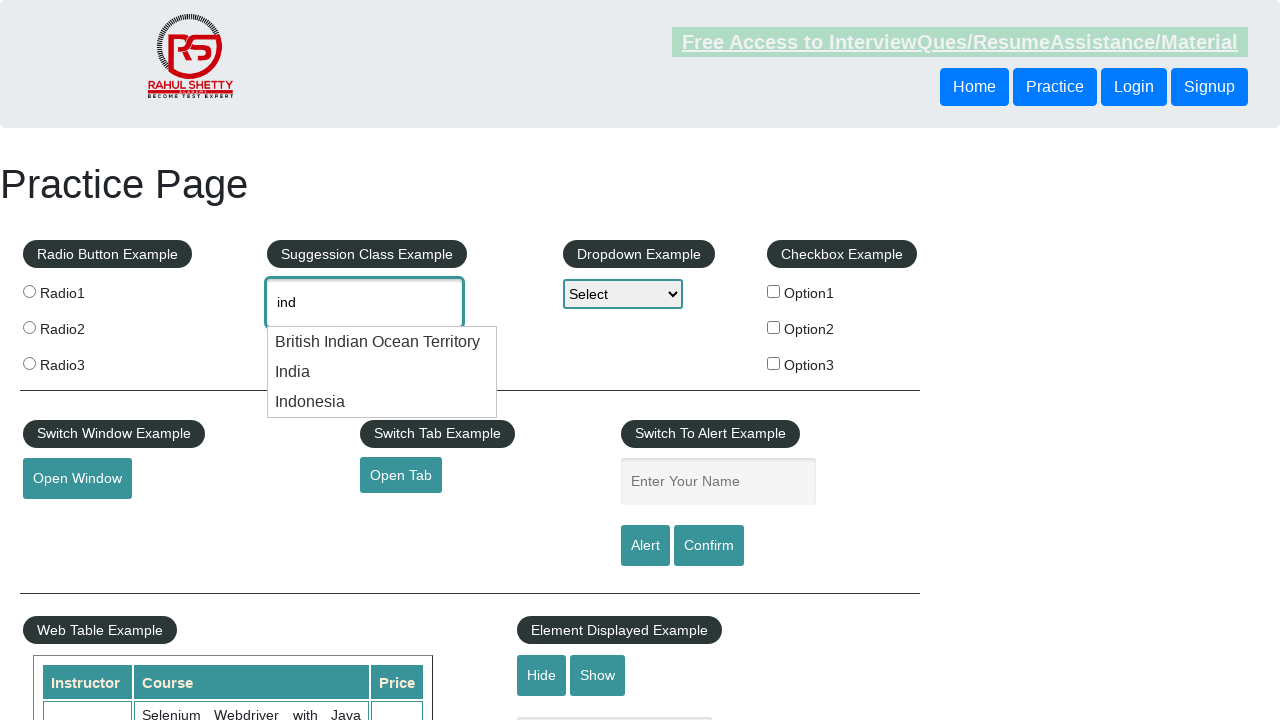

Pressed ArrowDown to navigate autocomplete suggestions on #autocomplete
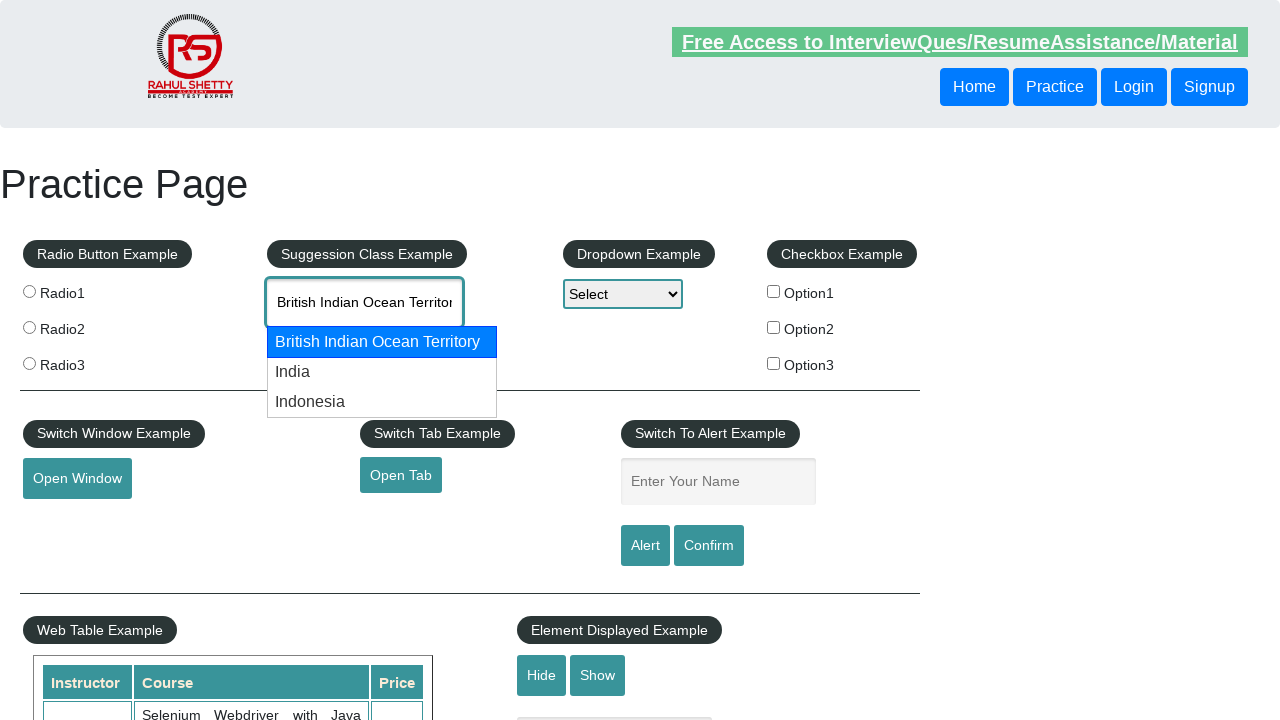

Pressed ArrowDown again to move to next suggestion on #autocomplete
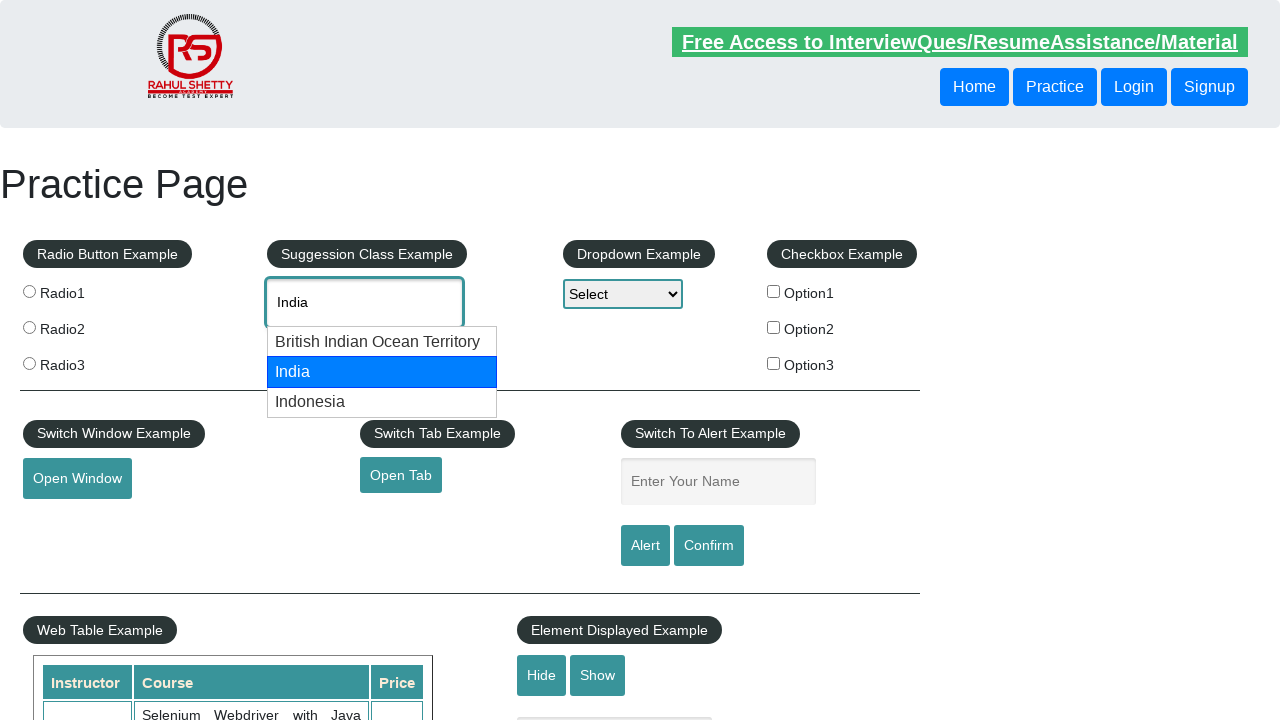

Retrieved selected autocomplete value: 'India'
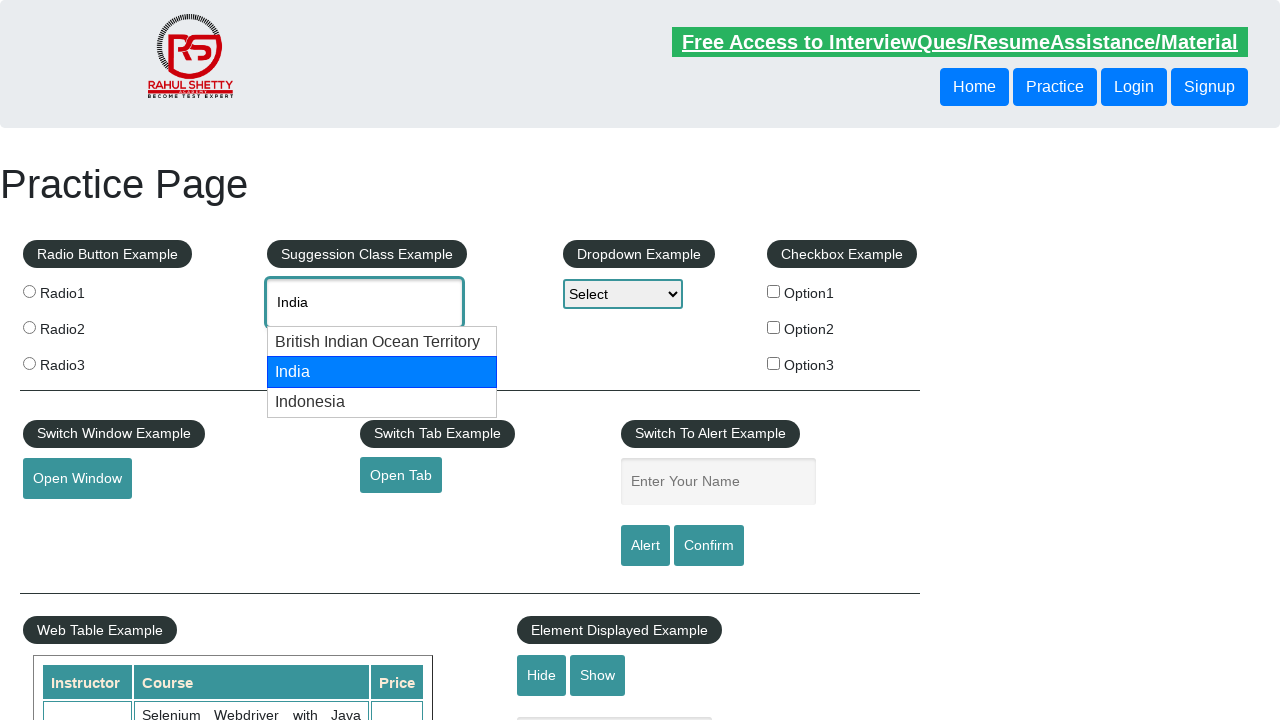

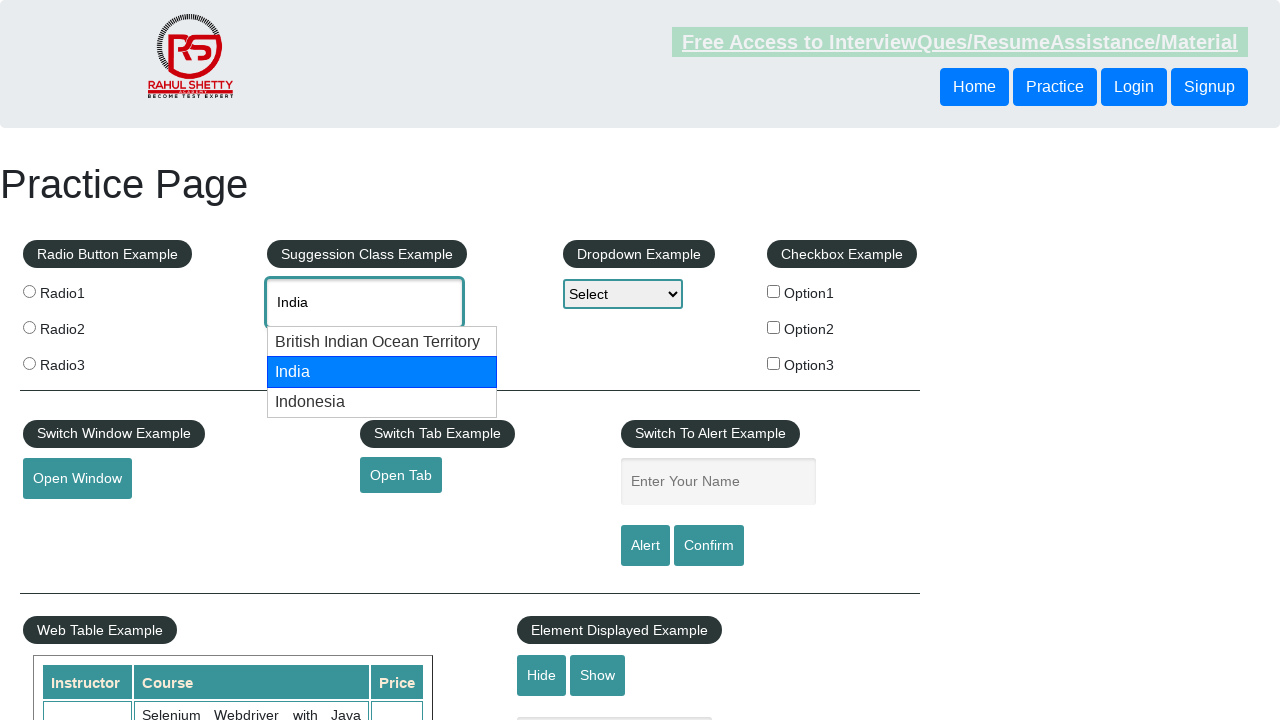